Clicks on a "Read More" link element on the page

Starting URL: https://www.toolsqa.com/

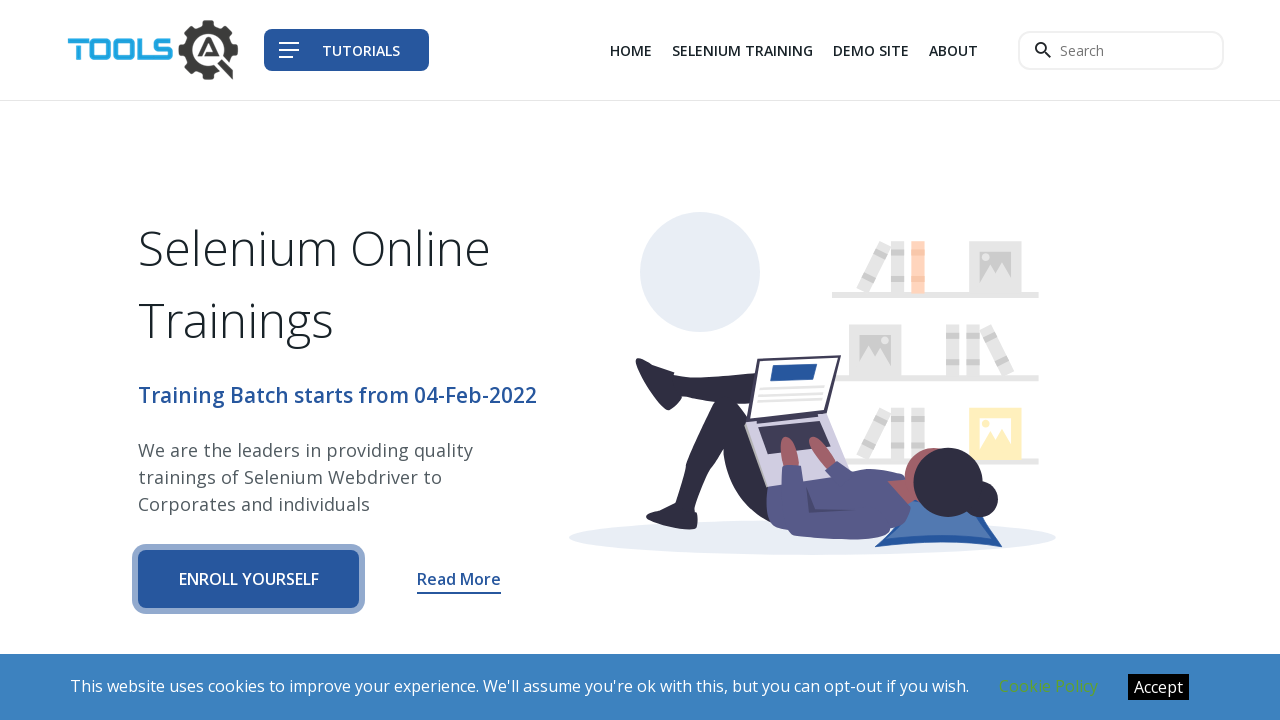

Clicked on the 'Read More' link element at (464, 579) on div.col-auto.pl-0
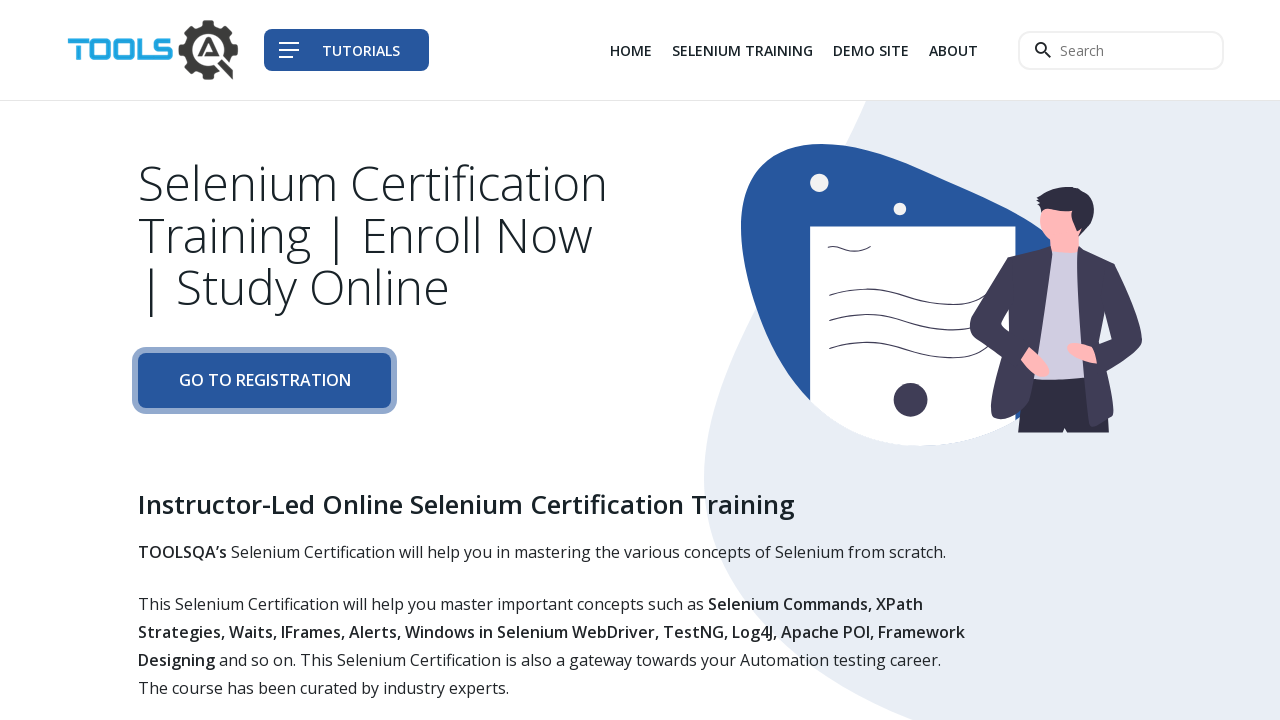

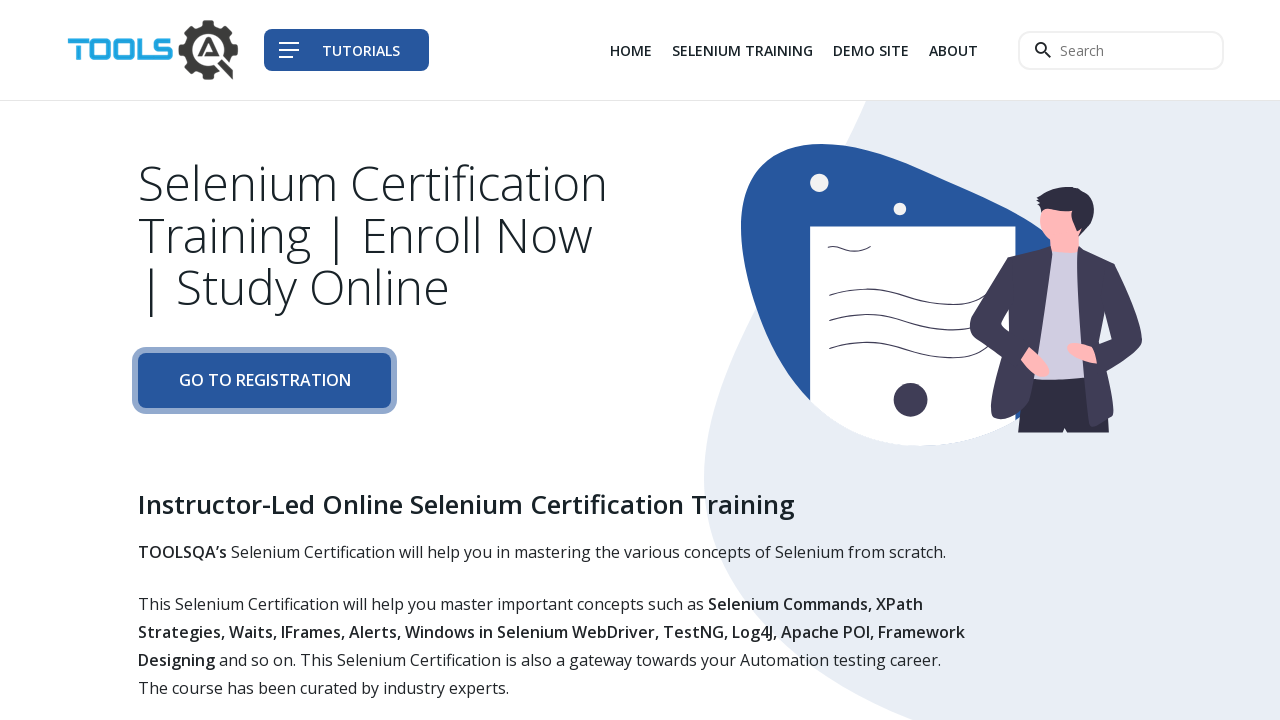